Tests un-marking items as complete by unchecking their toggle checkboxes

Starting URL: https://demo.playwright.dev/todomvc

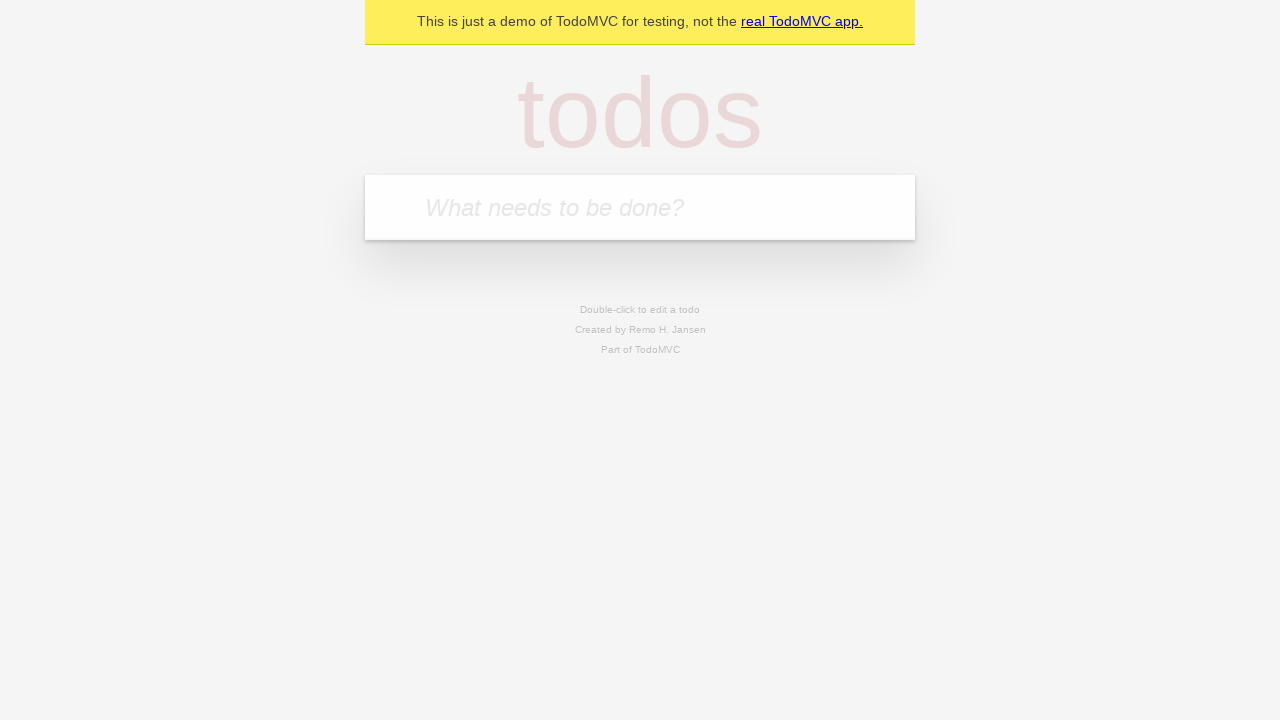

Filled new todo input with 'buy some cheese' on .new-todo
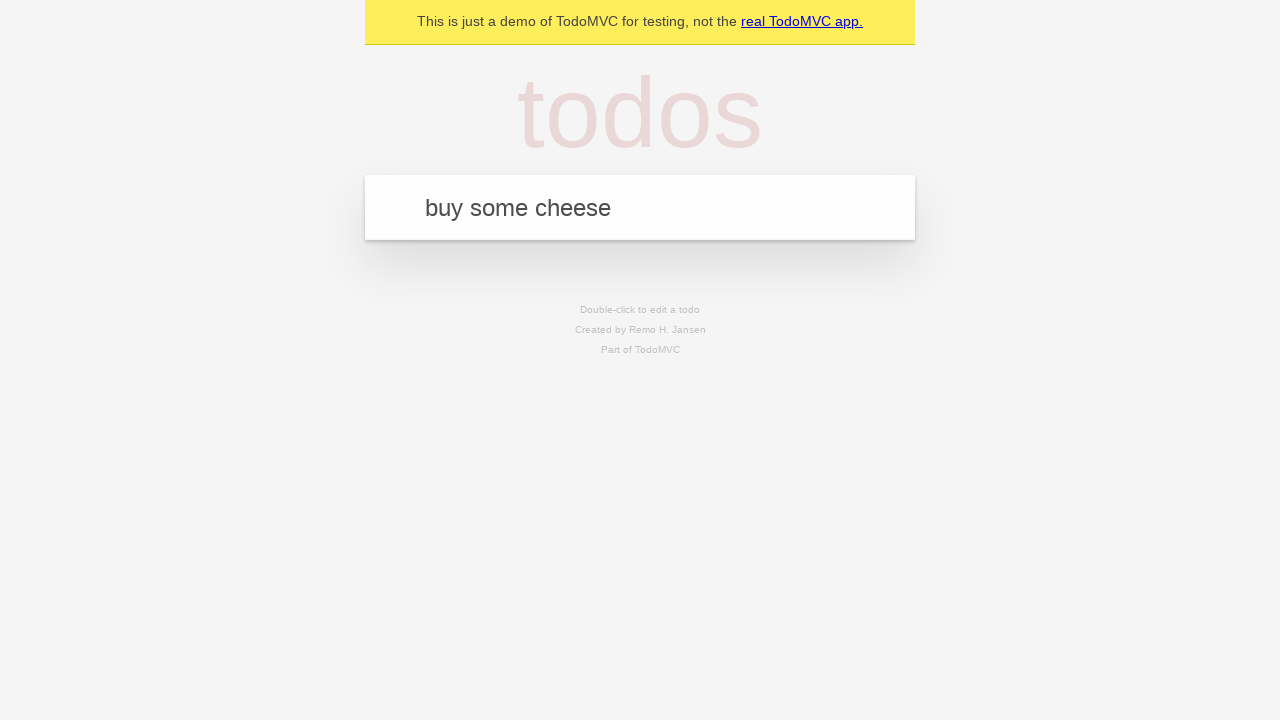

Pressed Enter to create first todo item on .new-todo
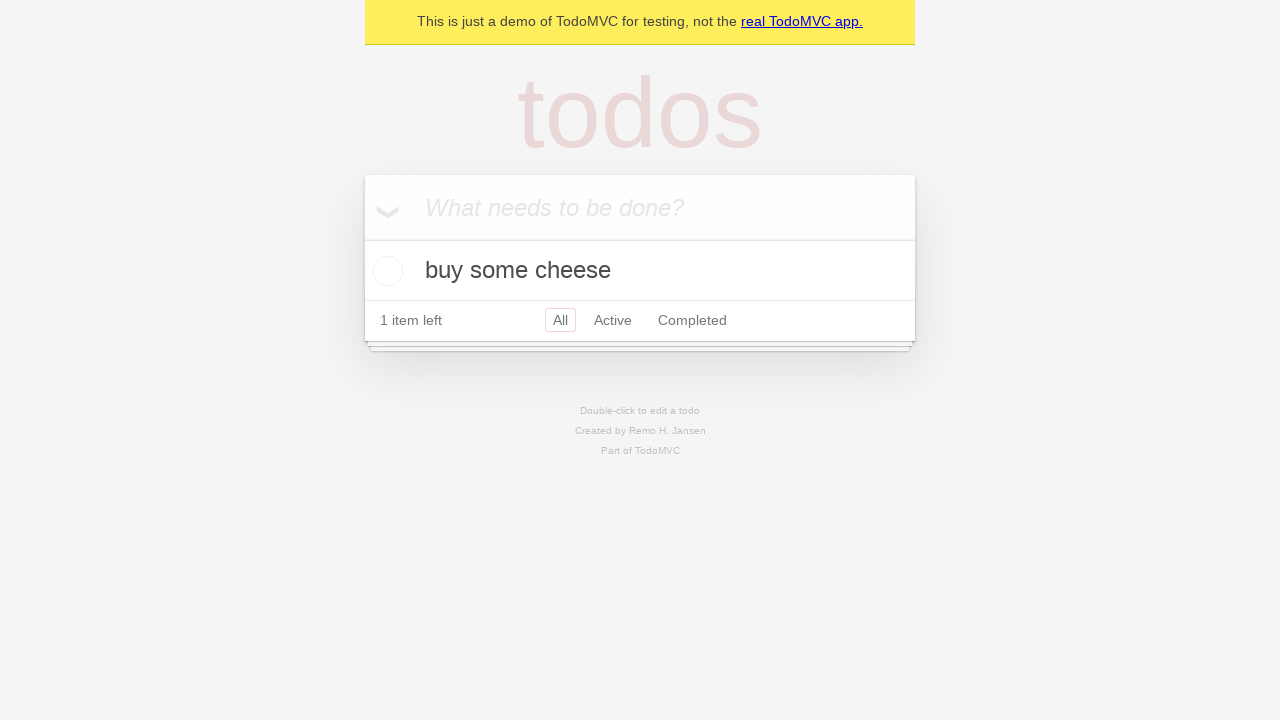

Filled new todo input with 'feed the cat' on .new-todo
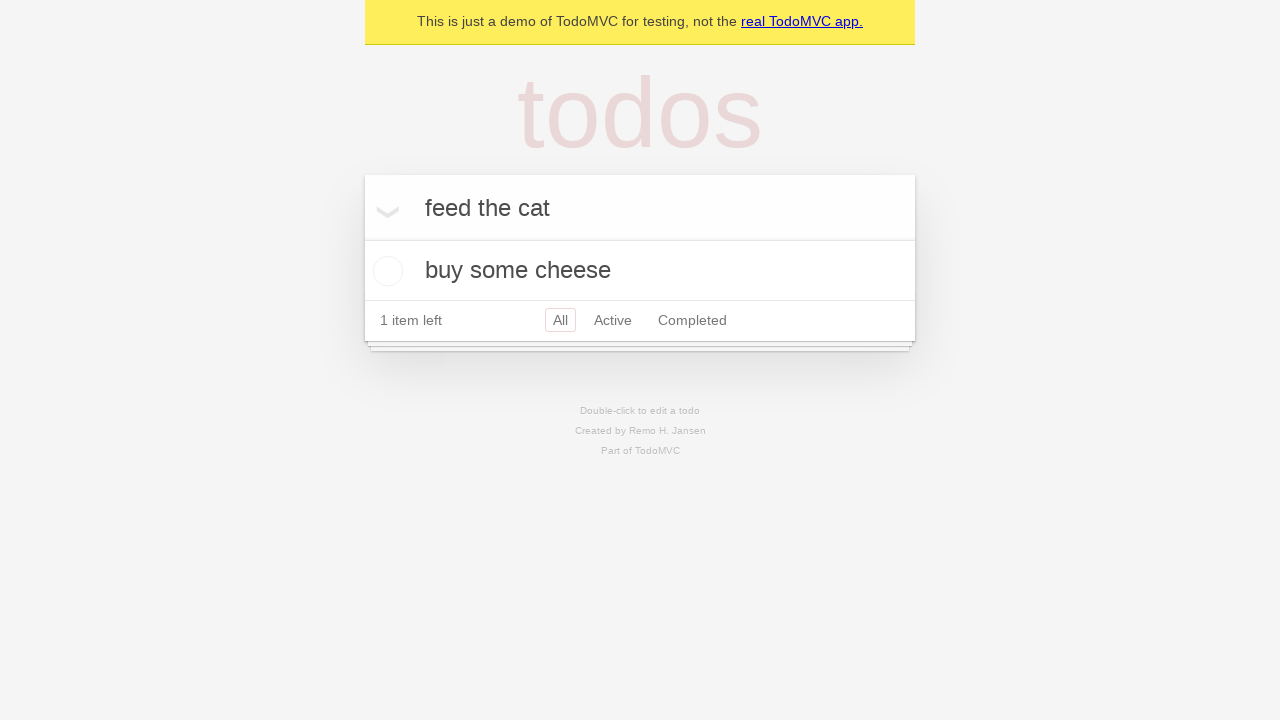

Pressed Enter to create second todo item on .new-todo
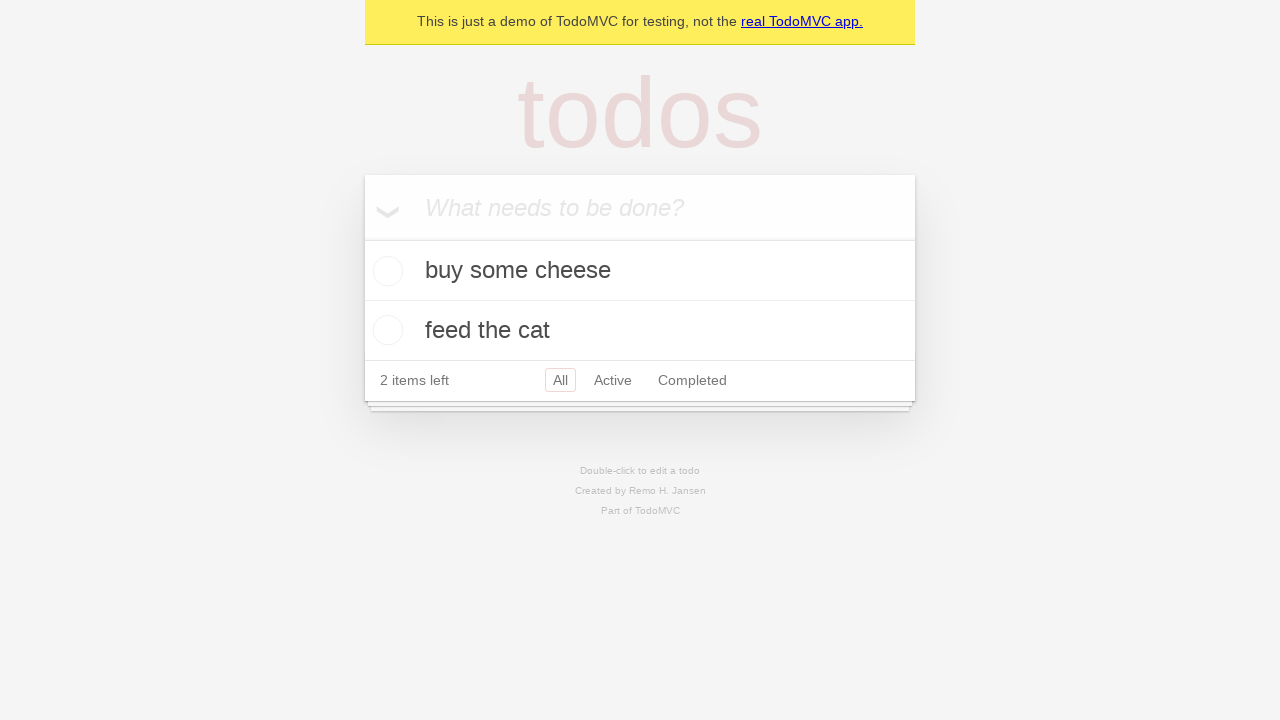

Second todo item loaded and visible
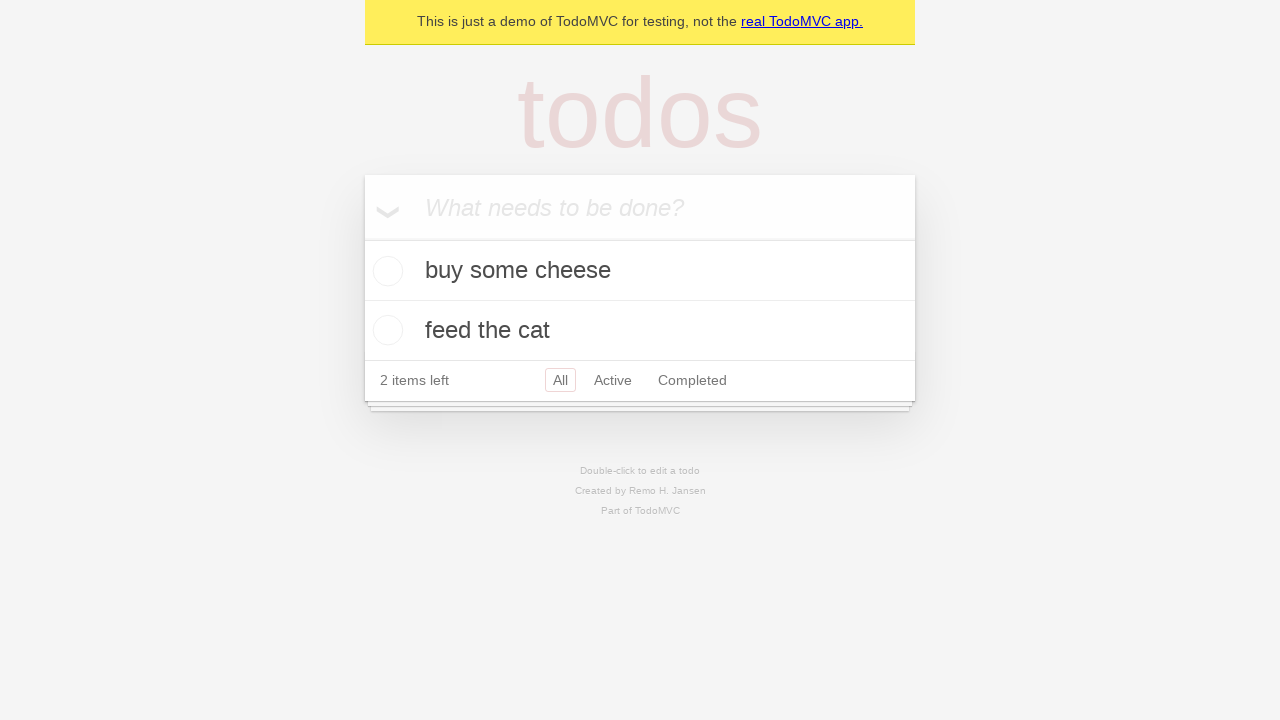

Checked toggle checkbox to mark first item as complete at (385, 271) on .todo-list li >> nth=0 >> .toggle
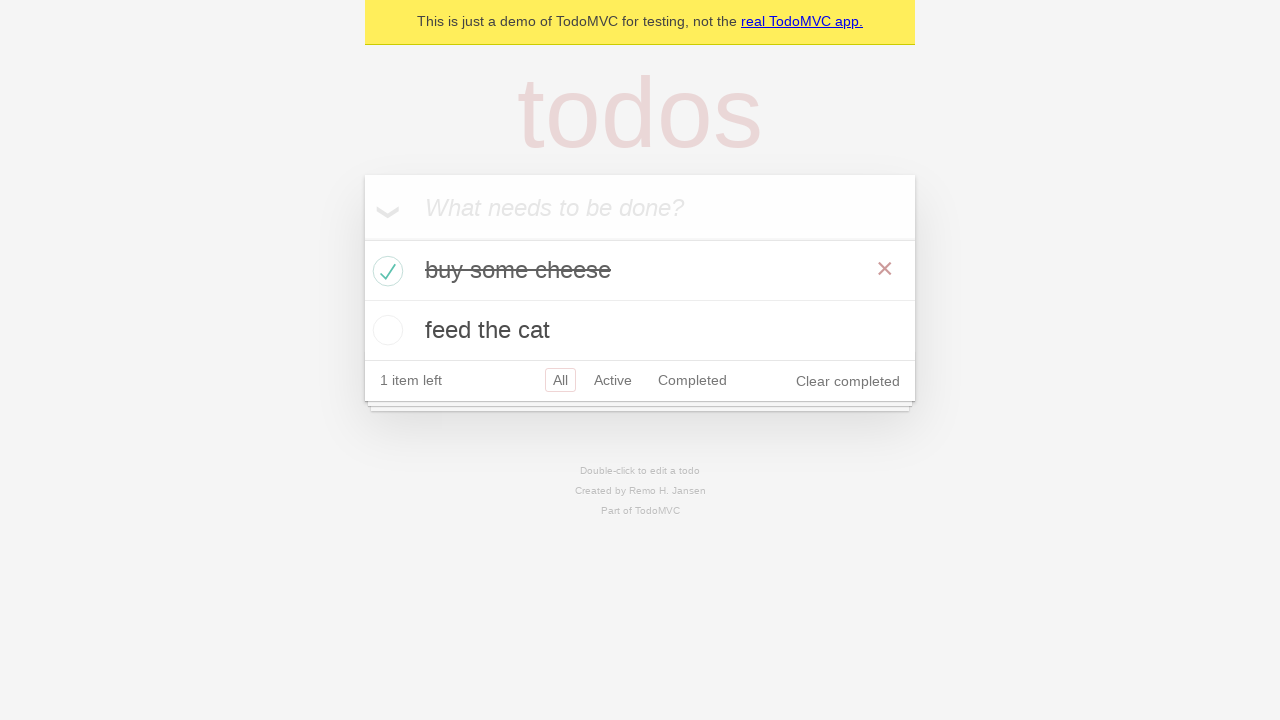

Unchecked toggle checkbox to un-mark first item as incomplete at (385, 271) on .todo-list li >> nth=0 >> .toggle
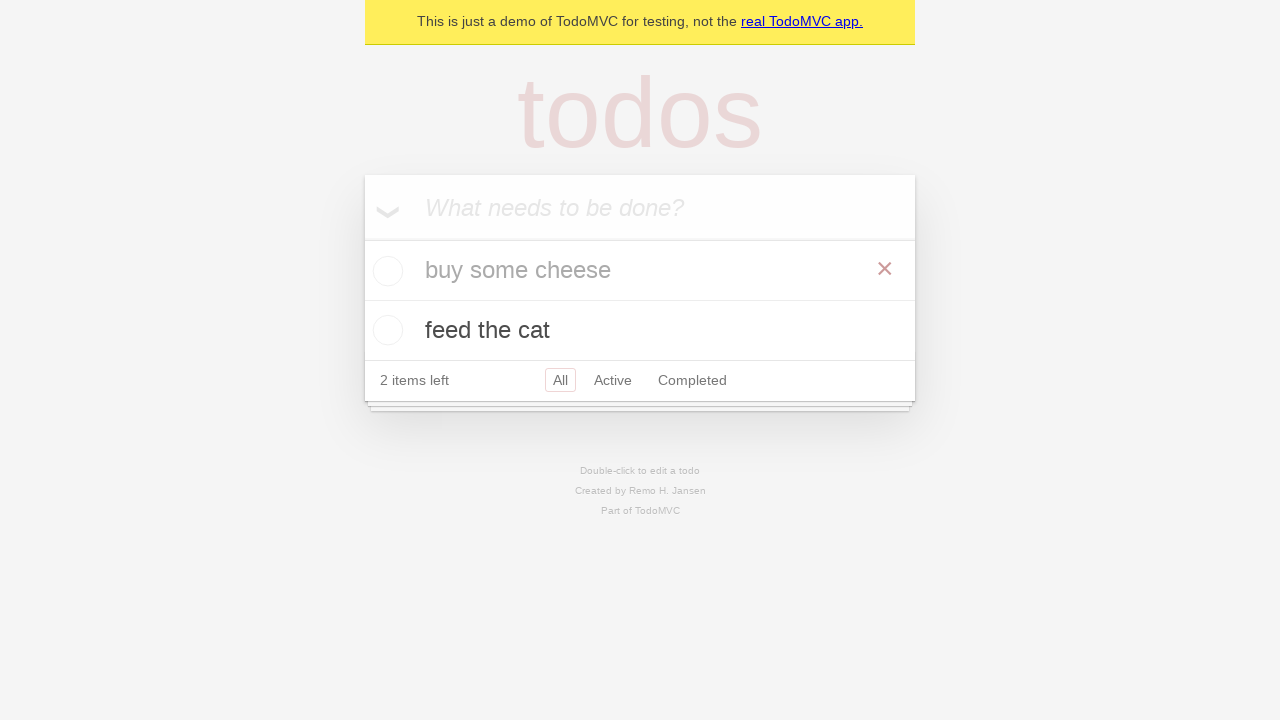

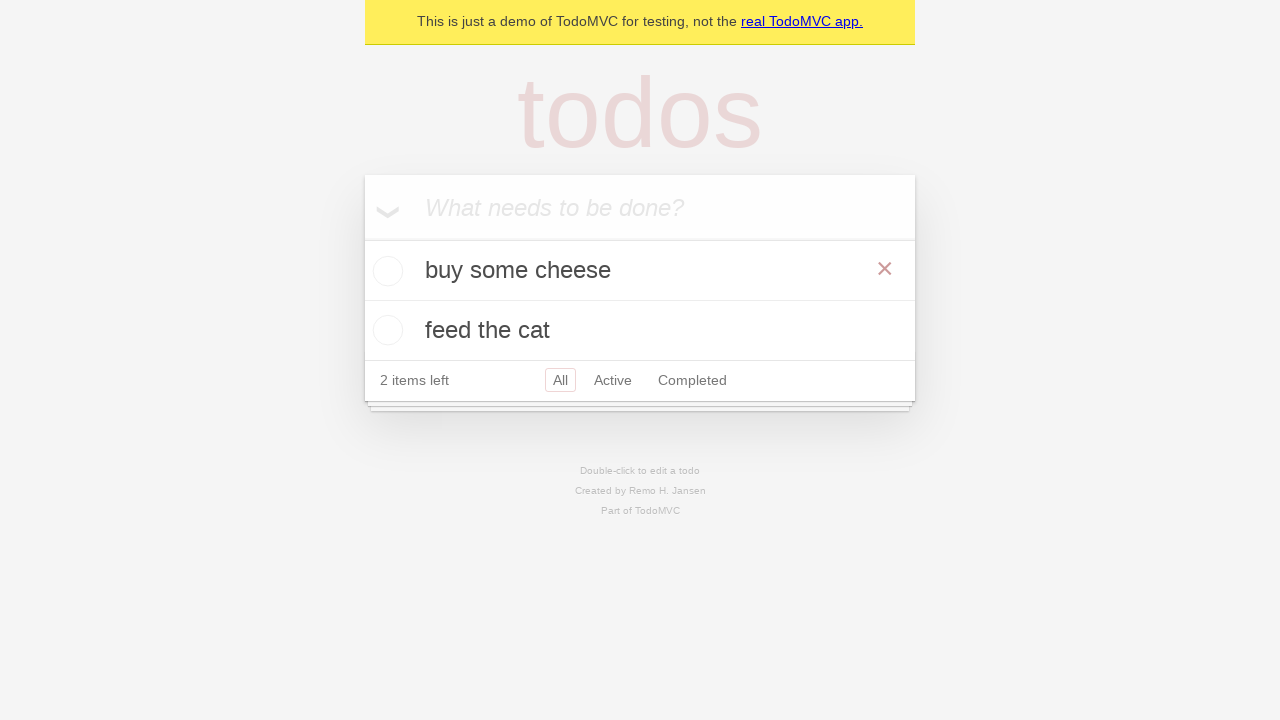